Tests JavaScript alert handling by filling a name field, clicking a button that triggers an alert popup, and accepting the alert.

Starting URL: https://rahulshettyacademy.com/AutomationPractice/

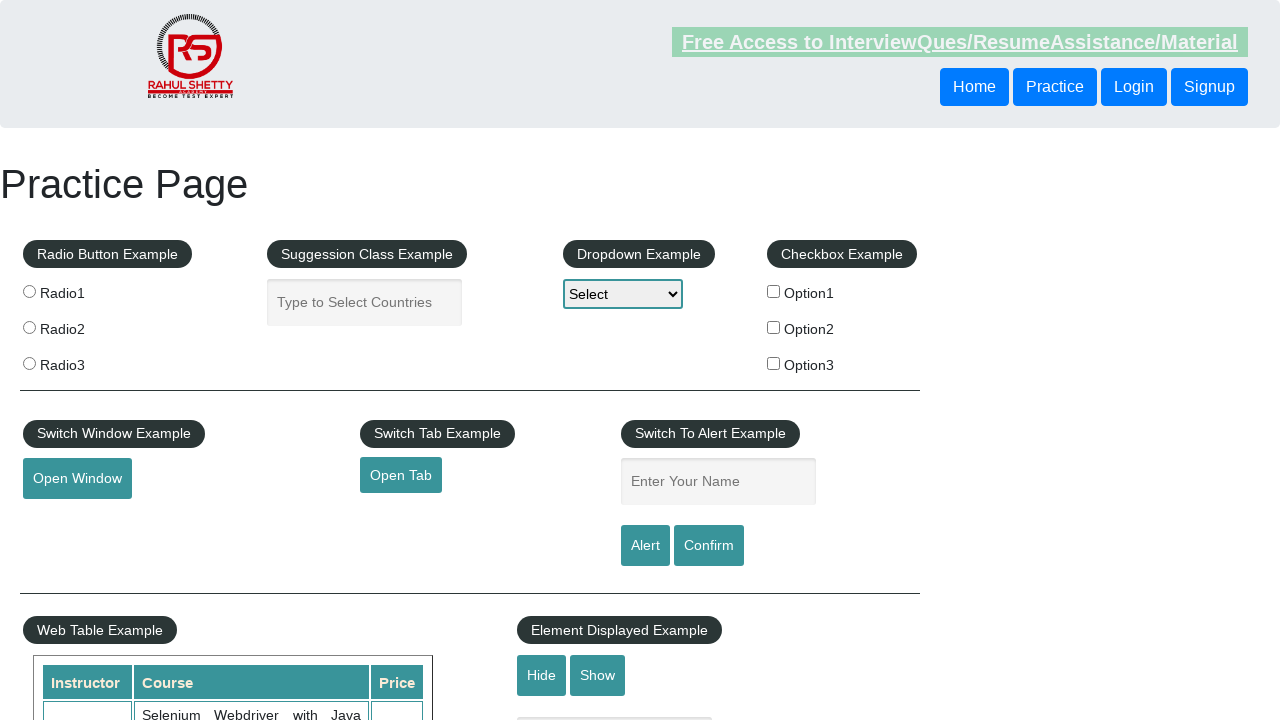

Filled name field with 'Anirudh' on #name
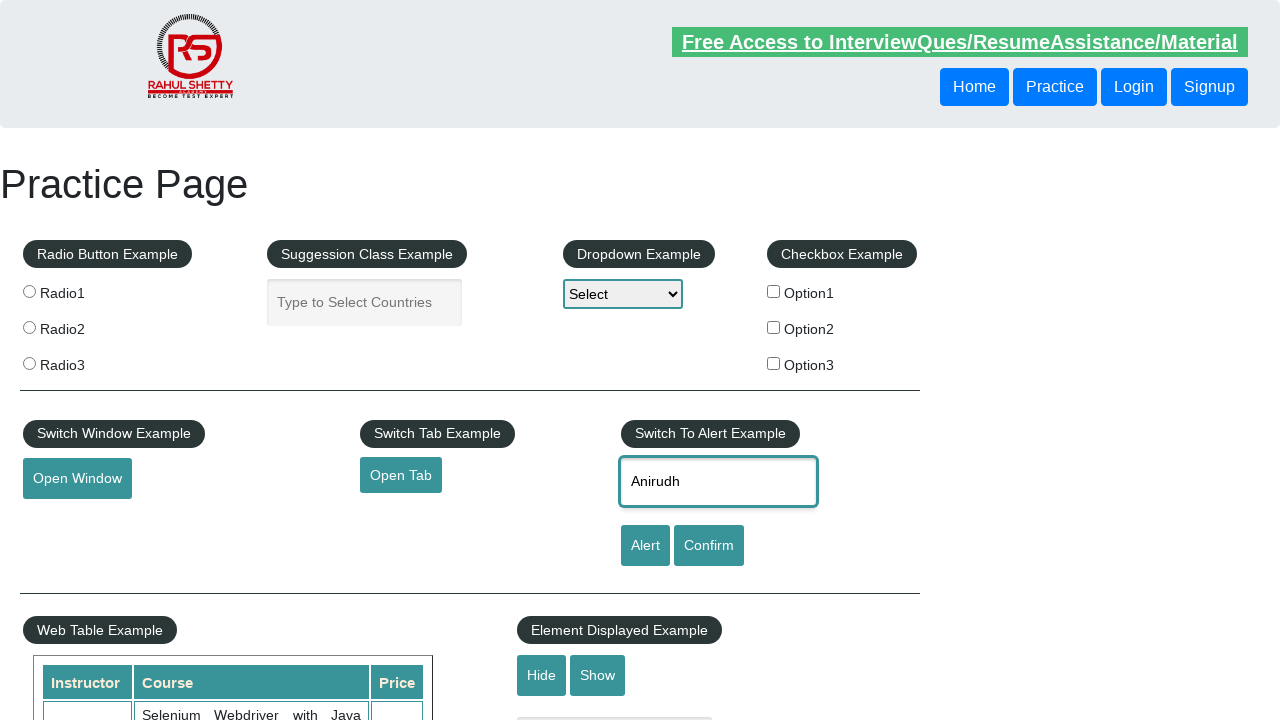

Clicked alert button to trigger JavaScript alert at (645, 546) on #alertbtn
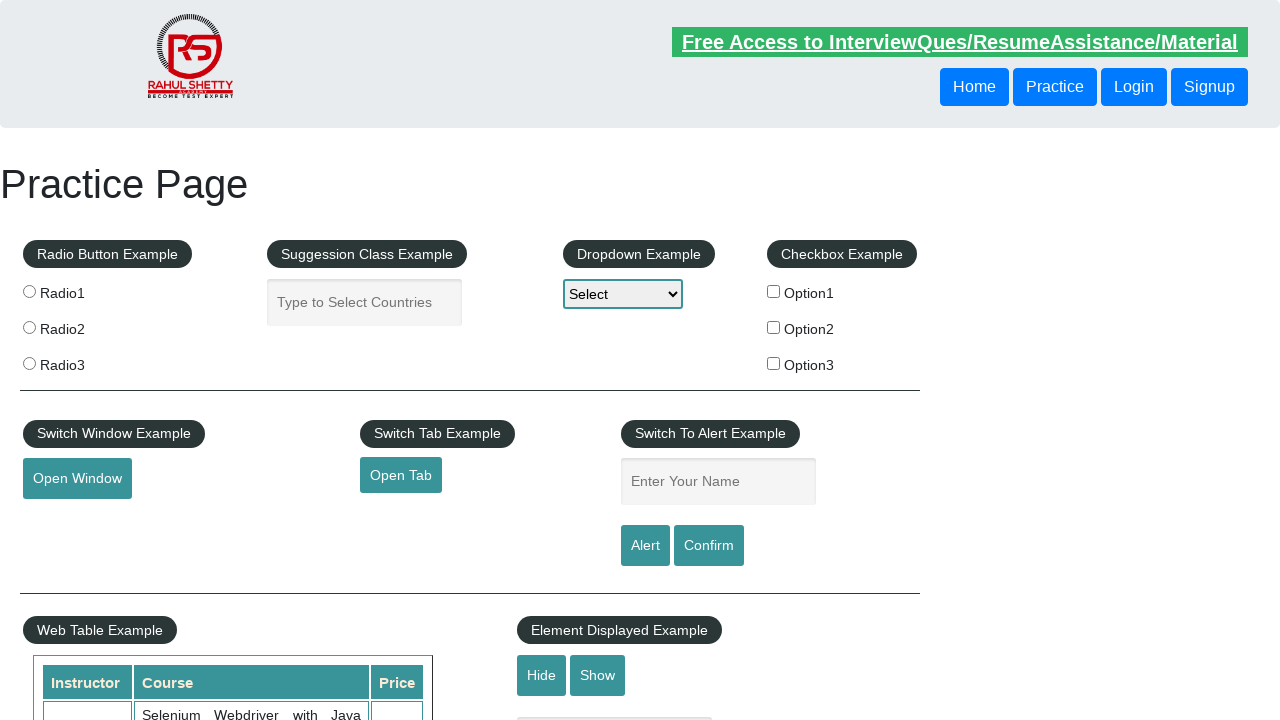

Set up dialog handler to accept alerts
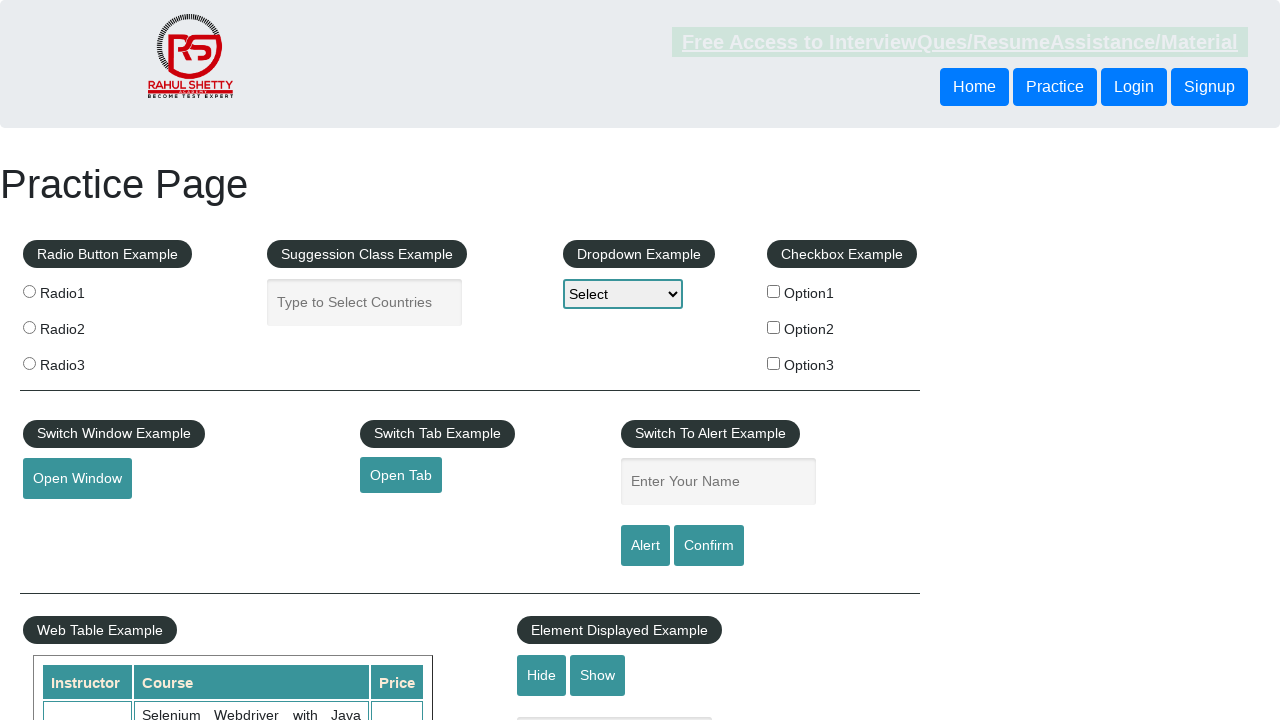

Set up one-time dialog handler to accept next alert
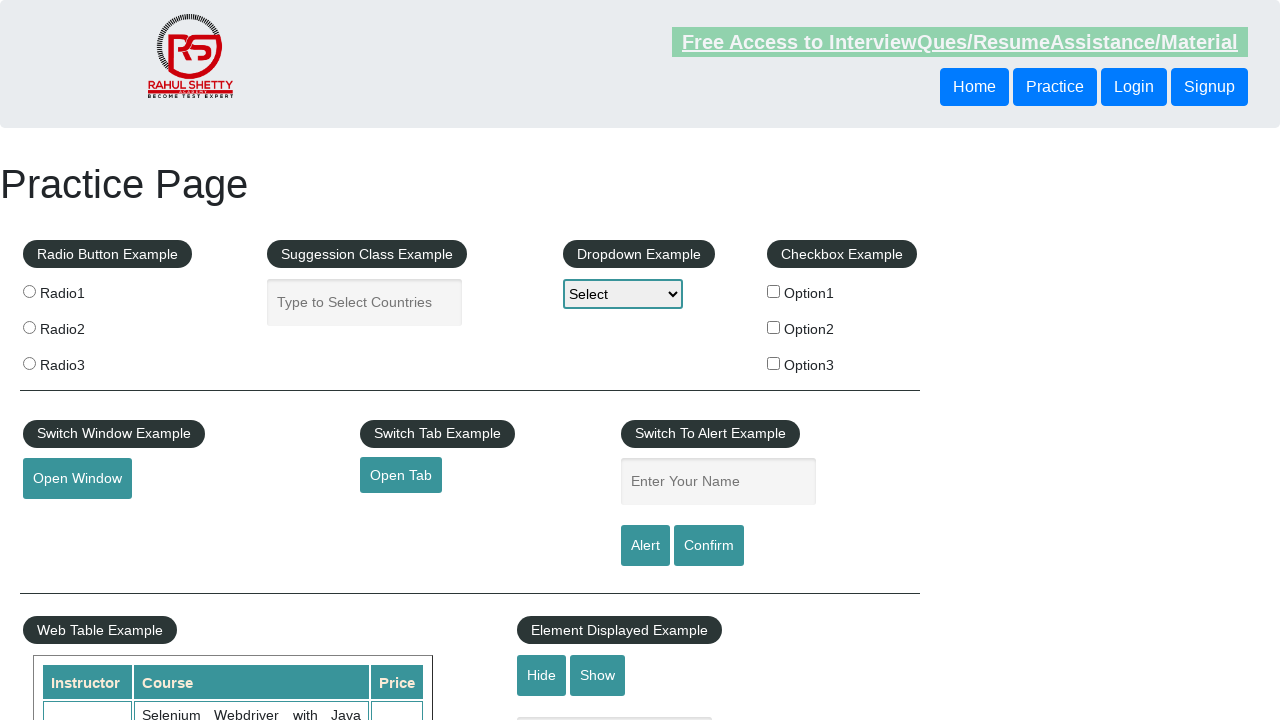

Clicked alert button again and accepted the triggered alert at (645, 546) on #alertbtn
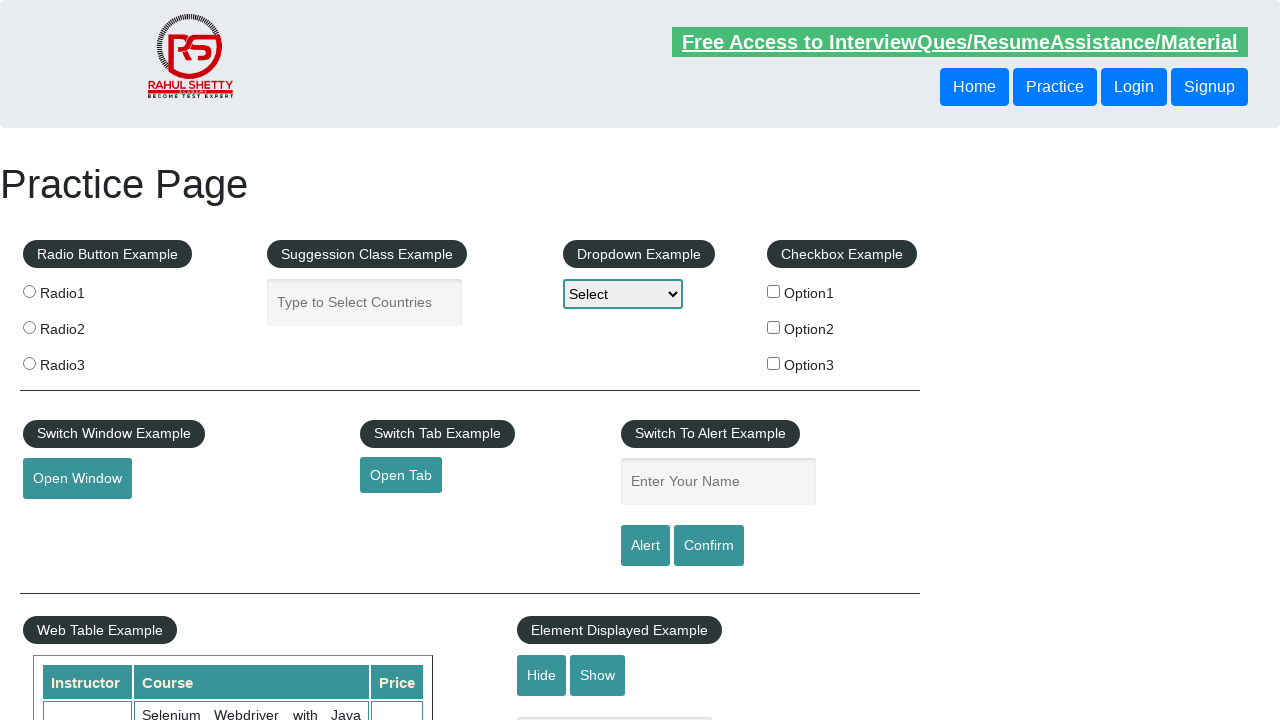

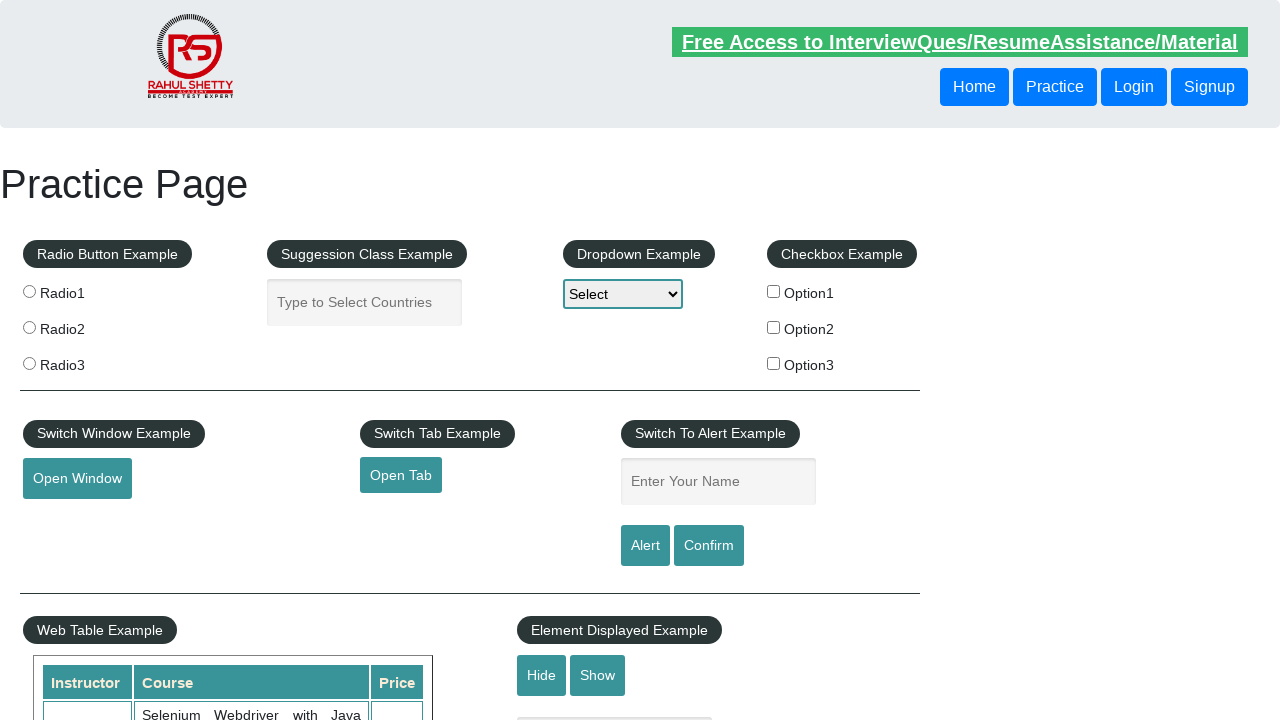